Tests handling of JavaScript confirm dialogs by navigating to the confirm alert section, triggering a confirm dialog, and dismissing it with the cancel button

Starting URL: http://demo.automationtesting.in/Alerts.html

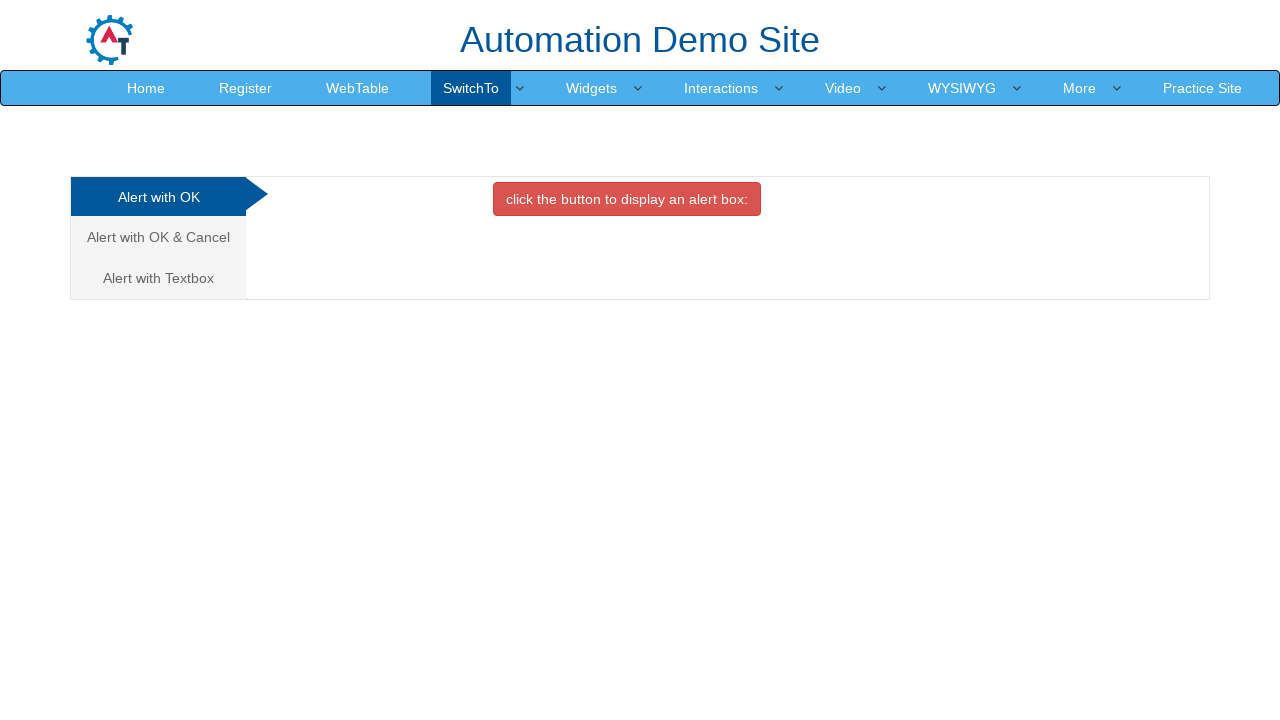

Clicked on the Cancel/Confirm tab link at (158, 237) on xpath=//a[@href='#CancelTab']
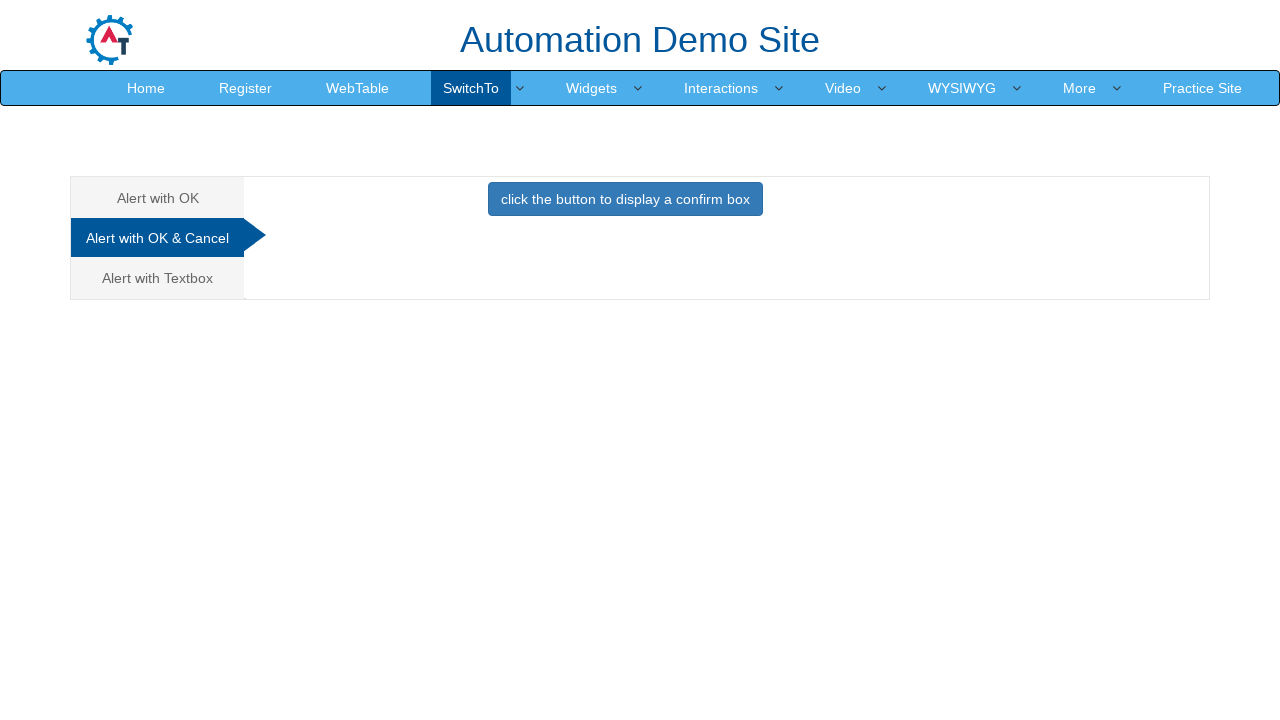

Clicked the button to display a confirm box at (625, 199) on xpath=//button[contains(.,'click the button to display a confirm box')]
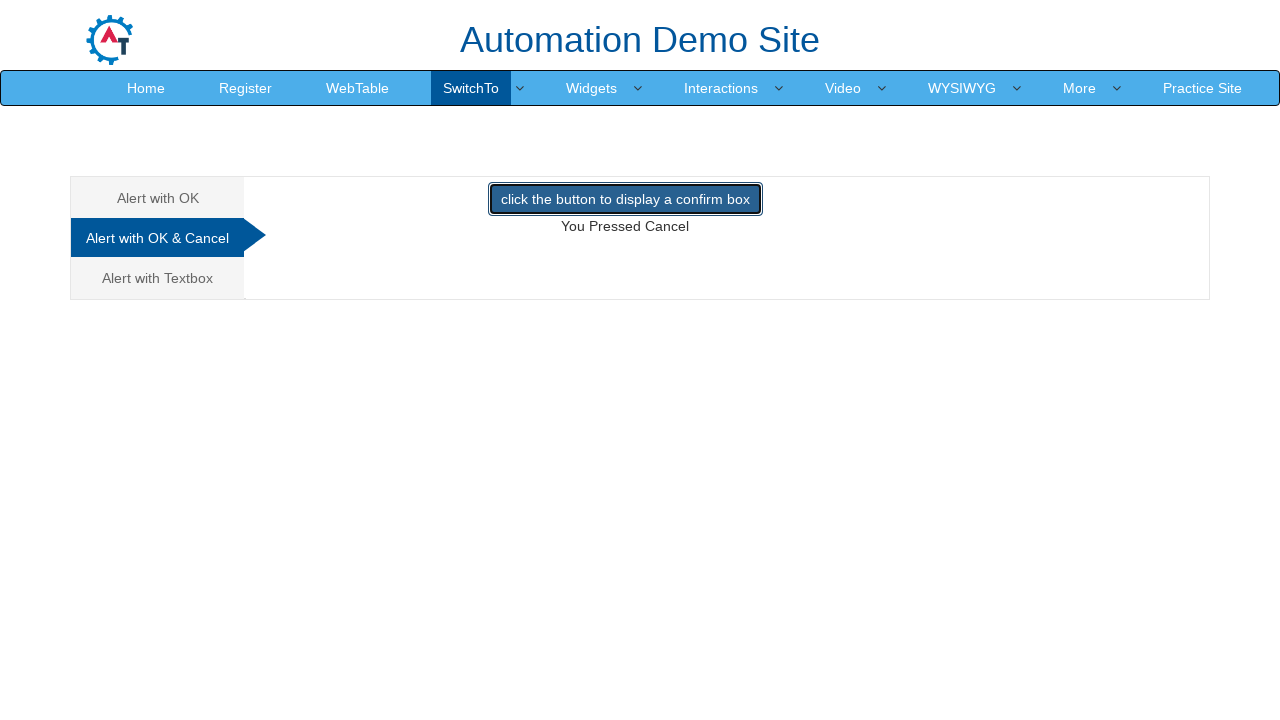

Set up dialog handler to dismiss confirm dialog by clicking Cancel
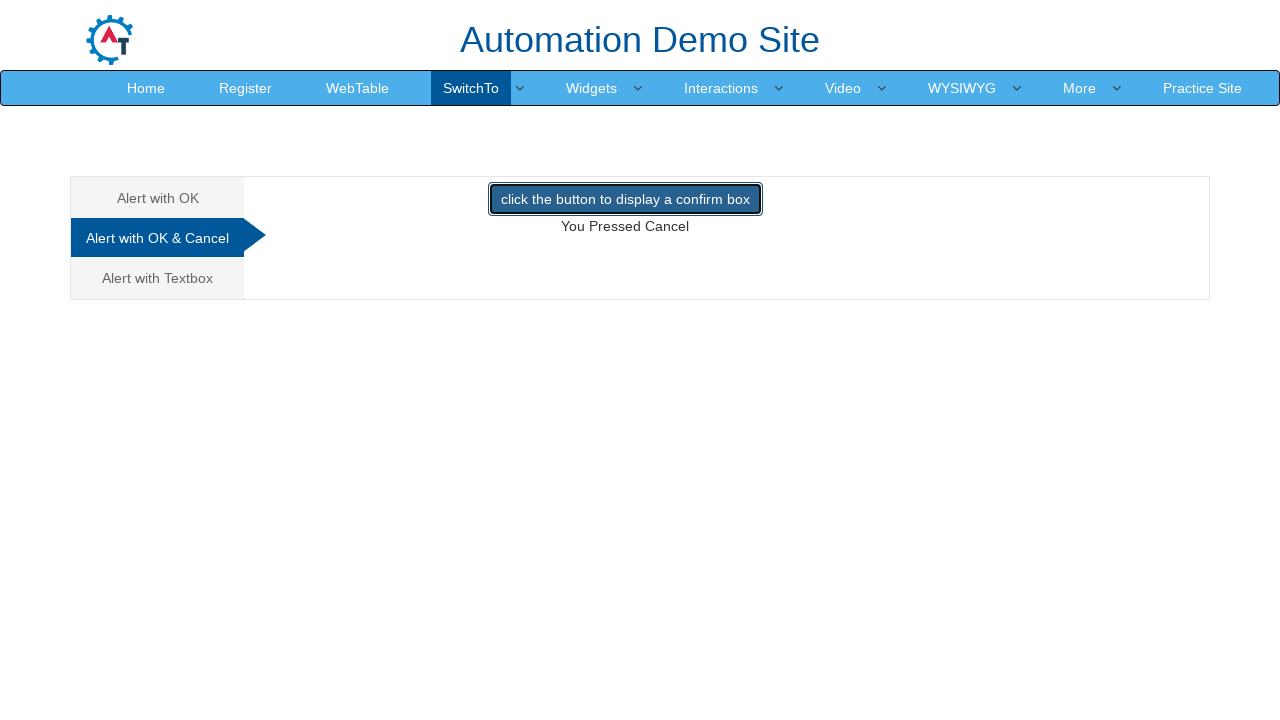

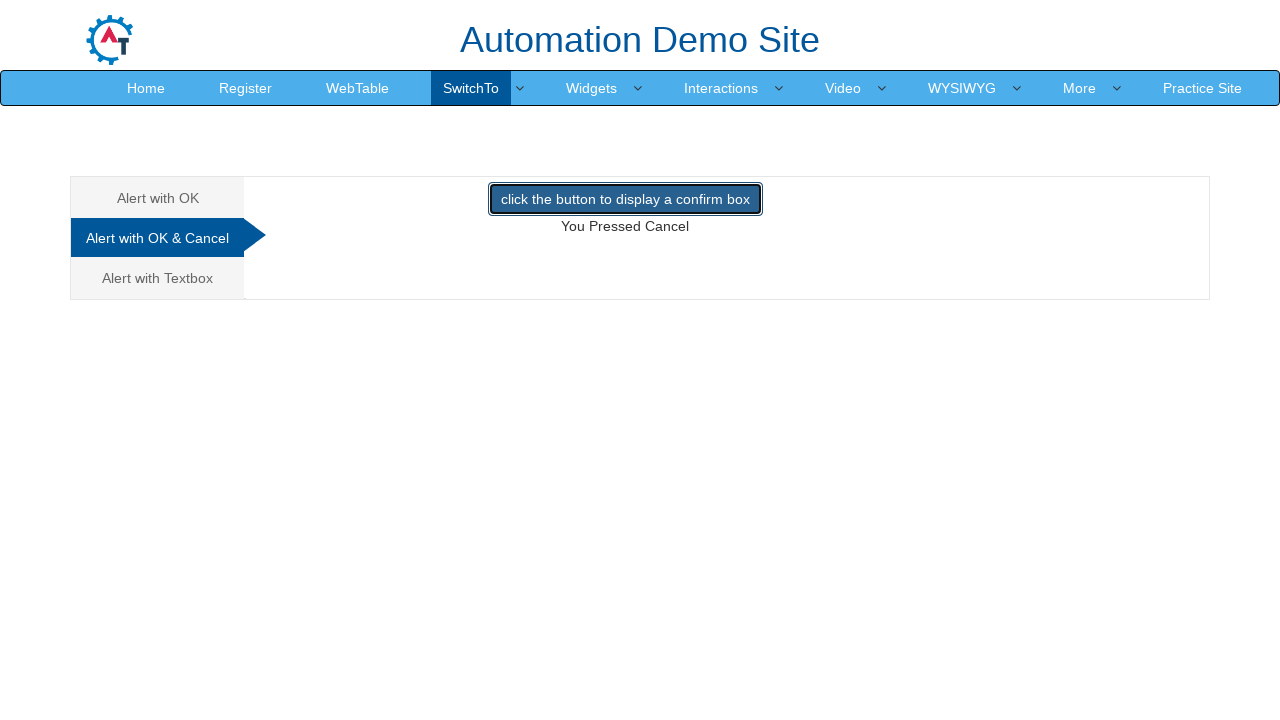